Navigates to Booking.com and verifies that no elements exist with a non-existent tag name "h112"

Starting URL: https://www.booking.com

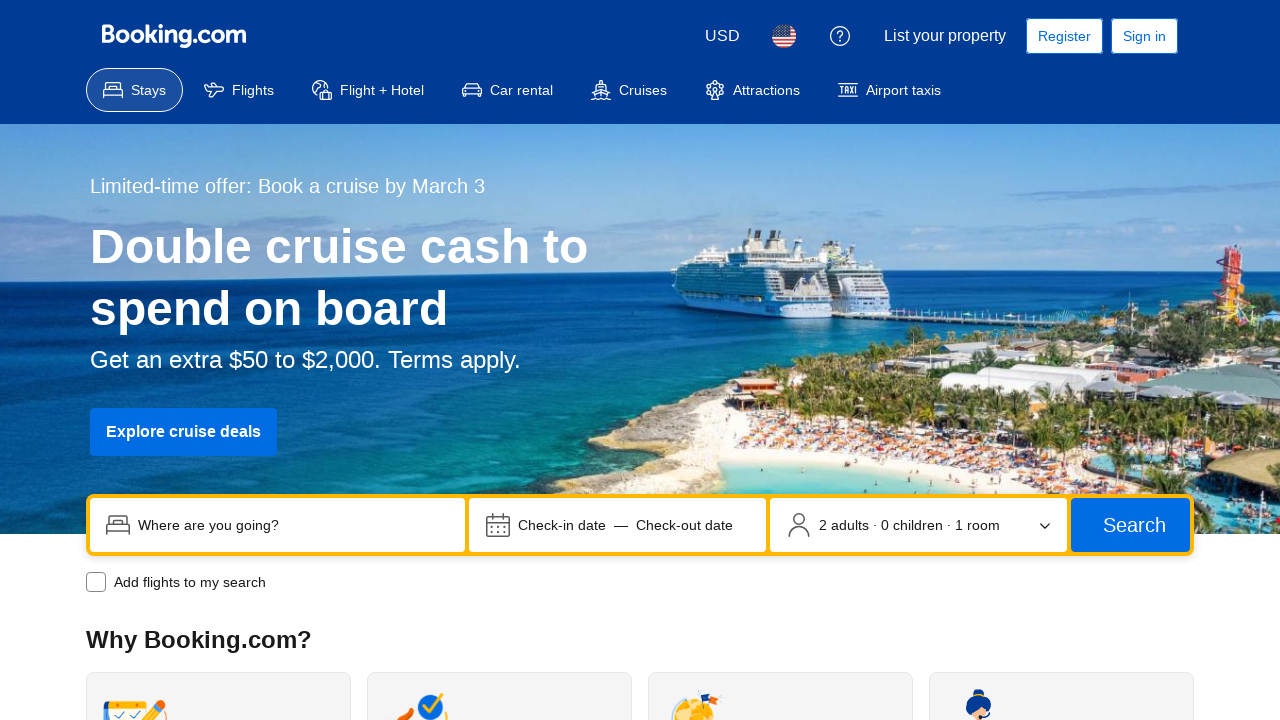

Navigated to https://www.booking.com
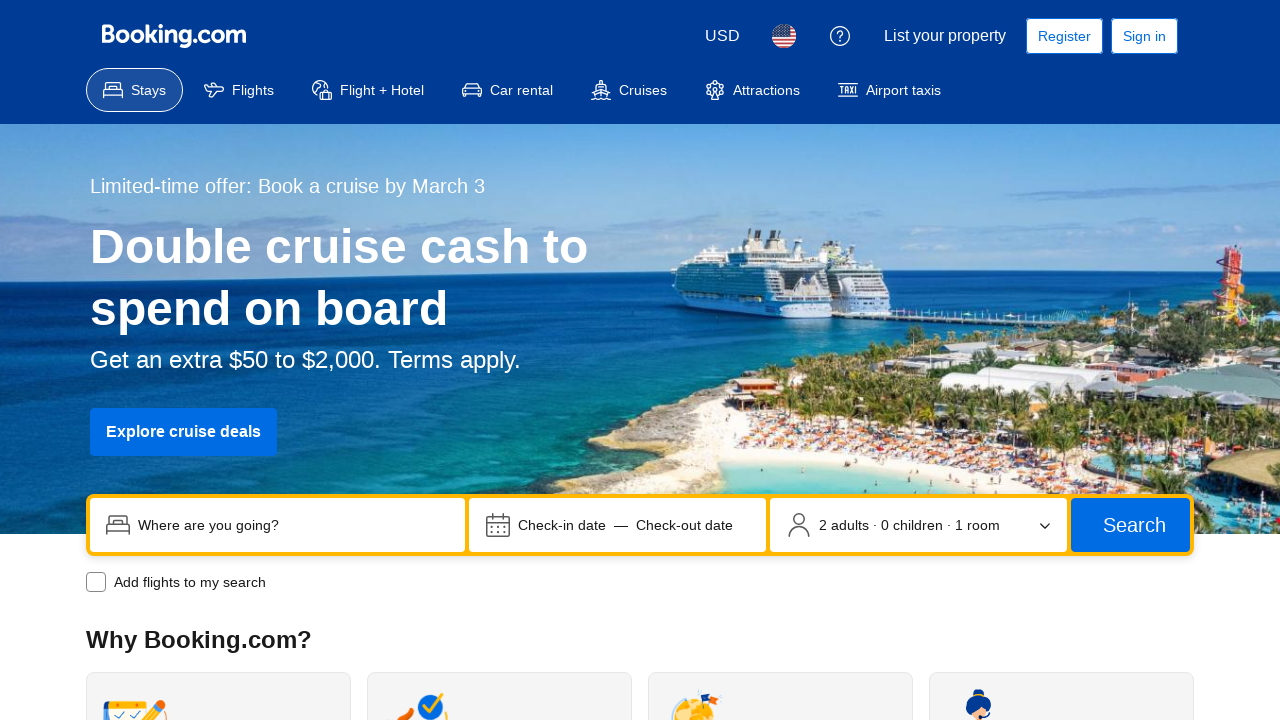

Page loaded with domcontentloaded state
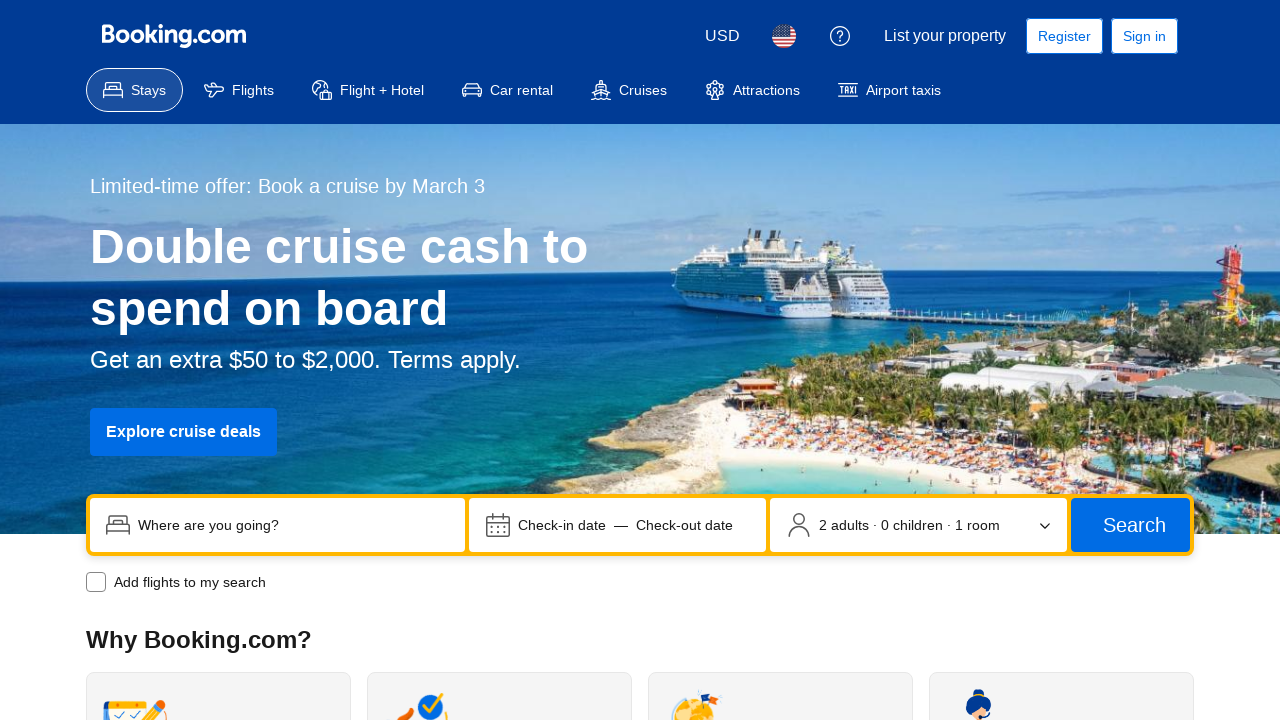

Located all h112 elements on the page
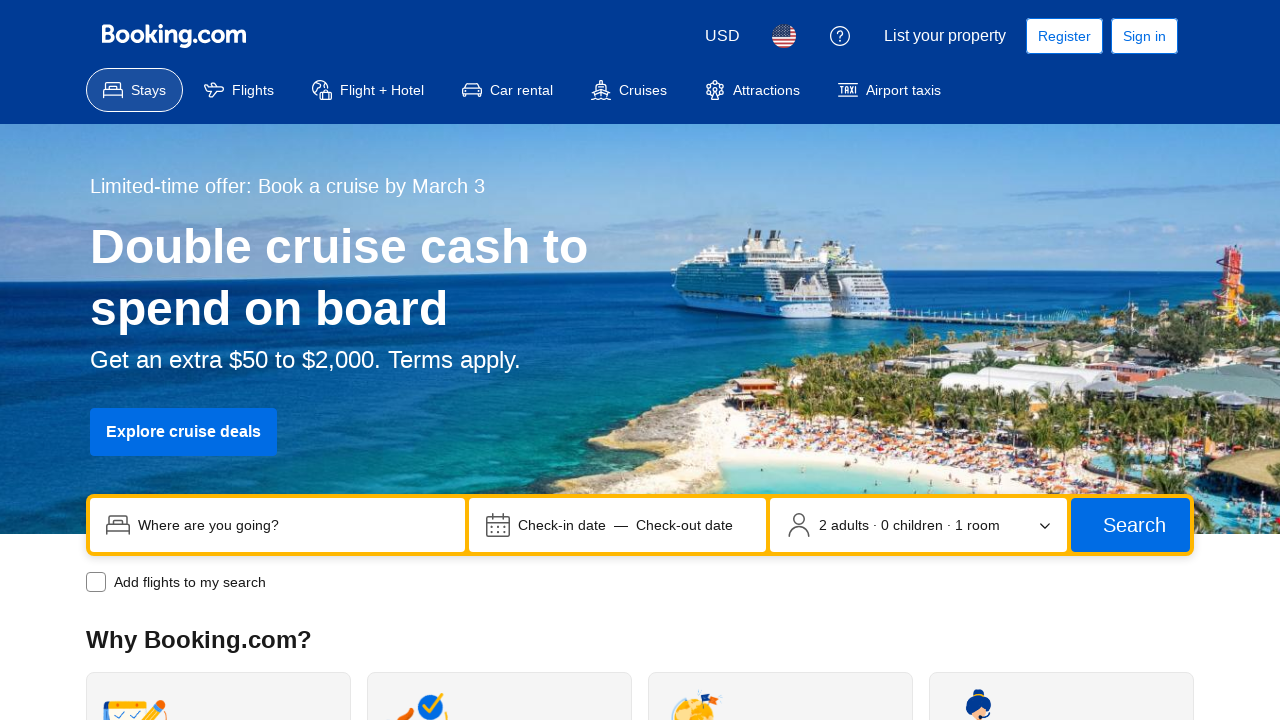

Verified that no h112 elements exist (assertion passed)
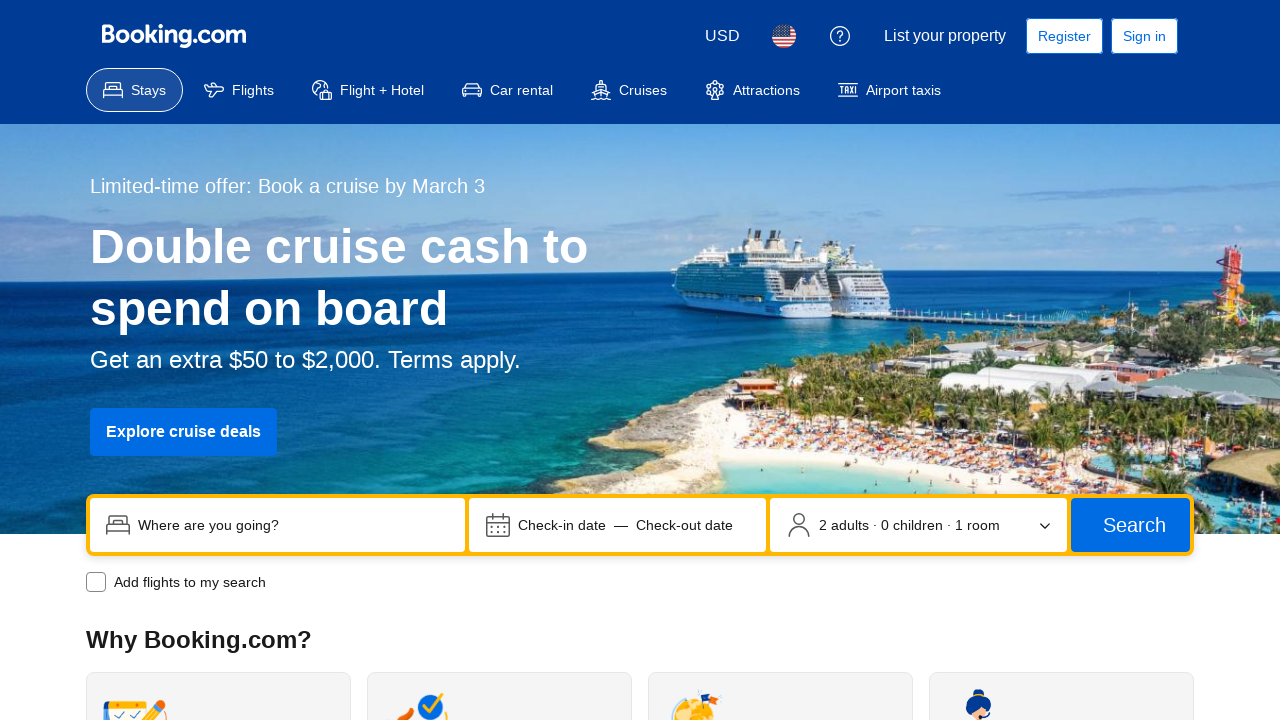

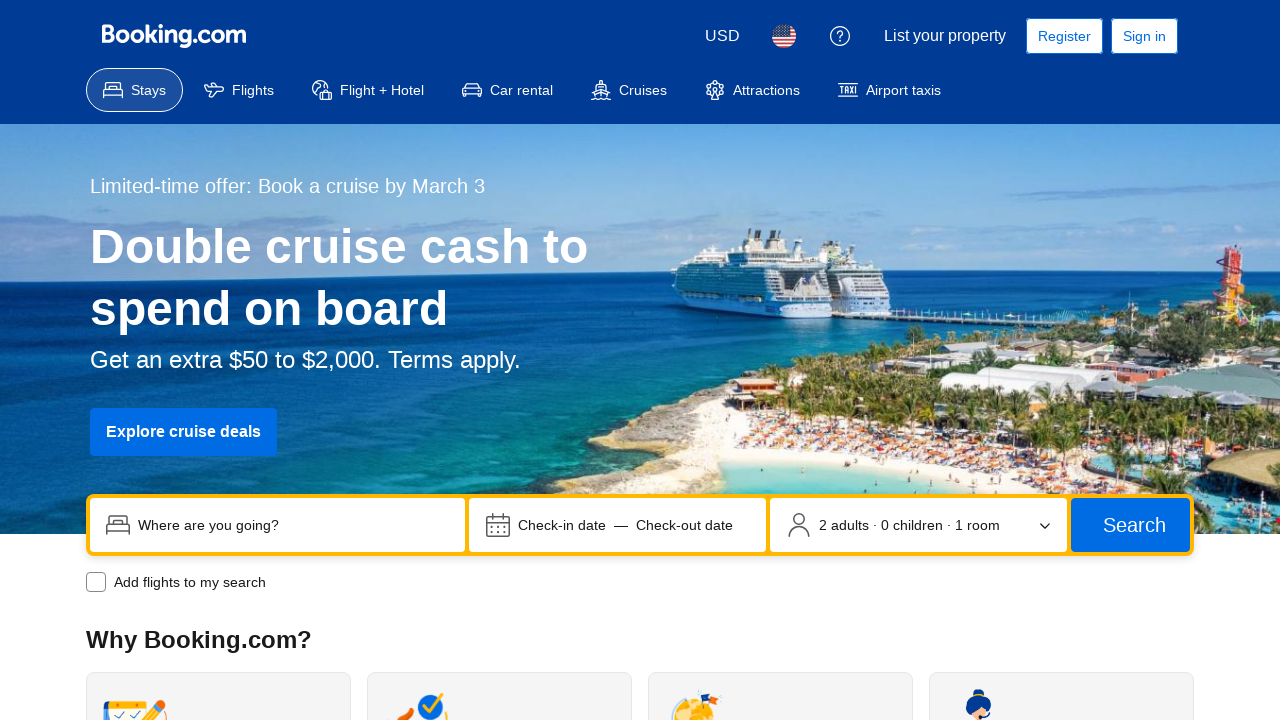